Tests clicking a button with dynamic class attribute on UI Testing Playground, handles the alert popup, and repeats the action three more times

Starting URL: http://uitestingplayground.com/classattr/

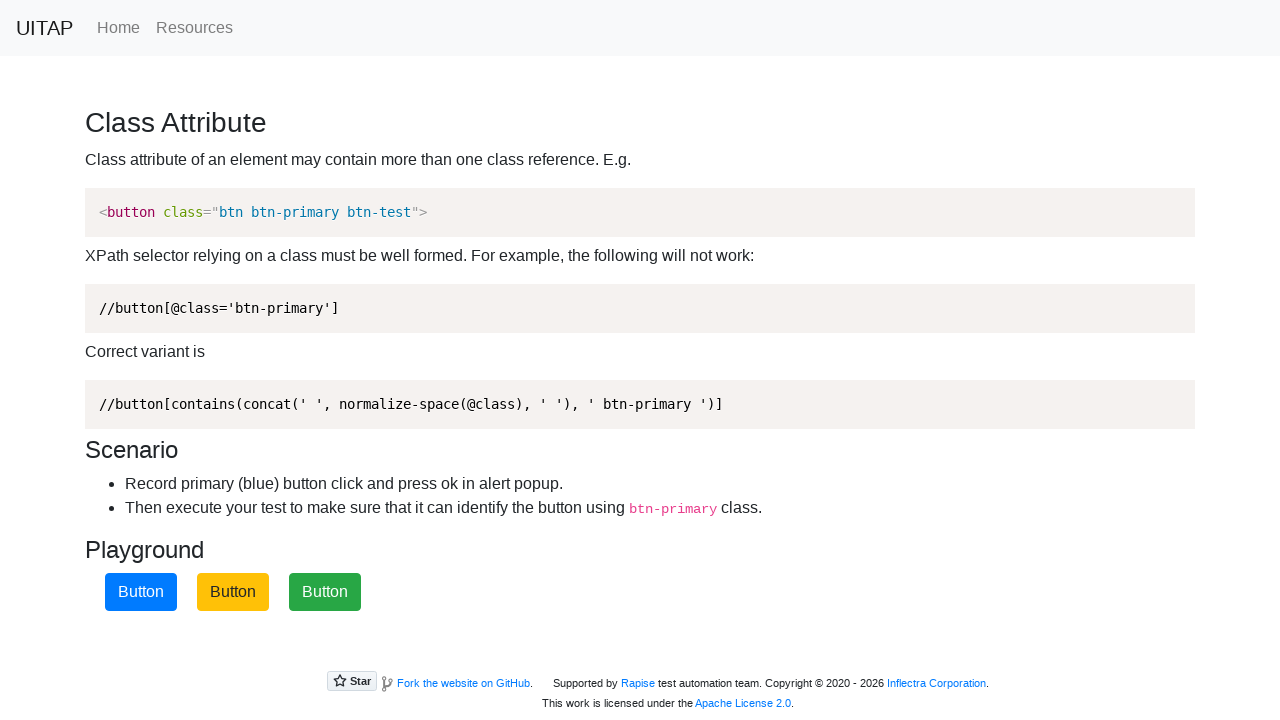

Clicked button with dynamic class attribute 'btn-primary' at (141, 592) on xpath=//button[contains(concat(' ', normalize-space(@class), ' '), ' btn-primary
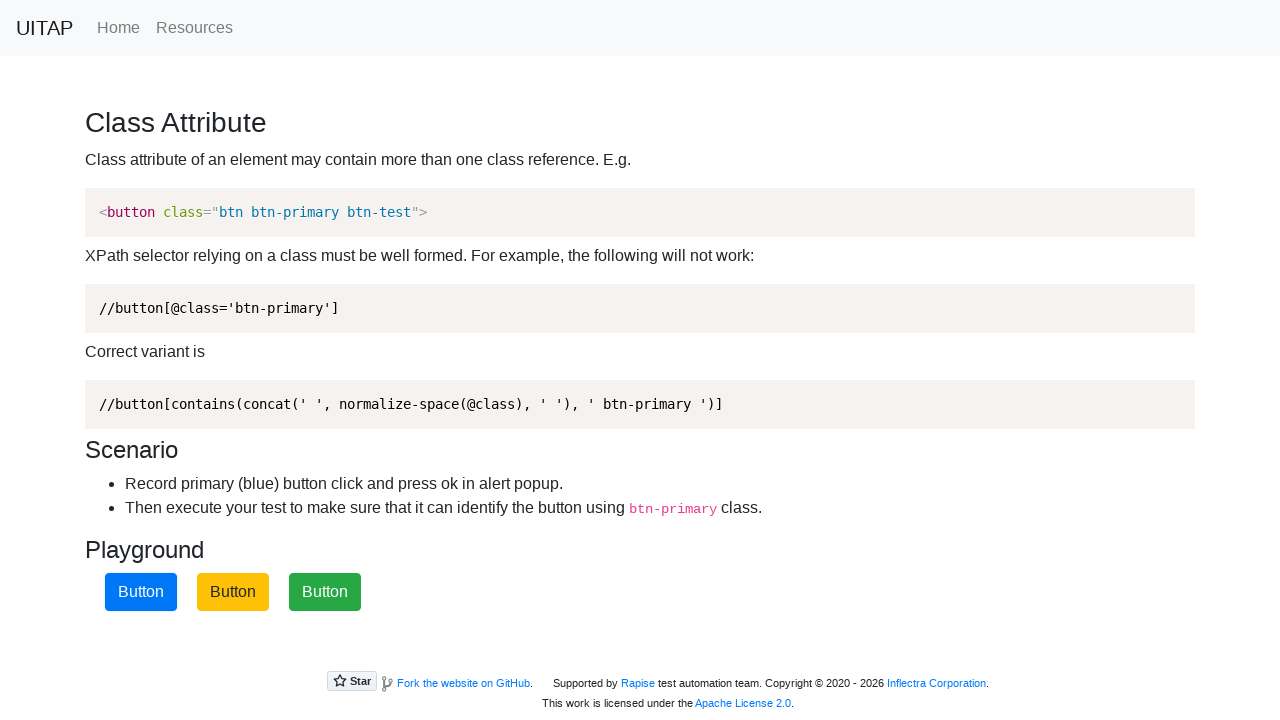

Set up dialog handler to accept alerts
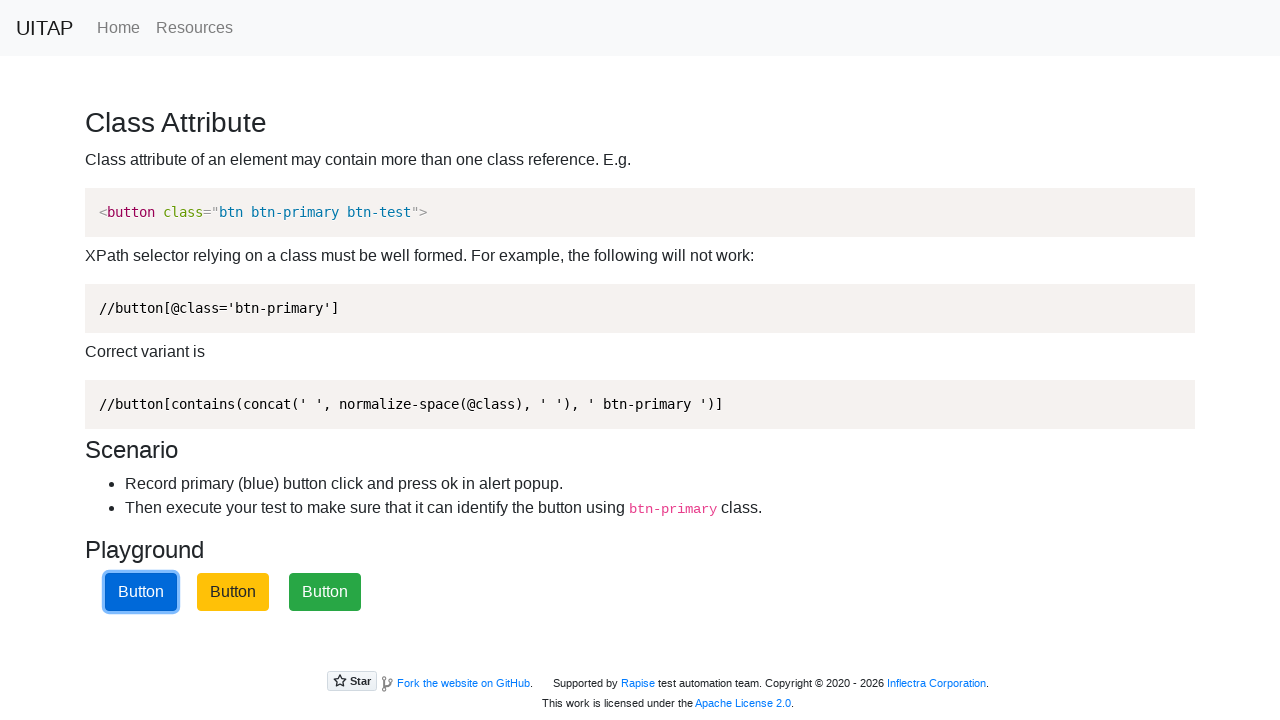

Waited for alert to appear and be accepted
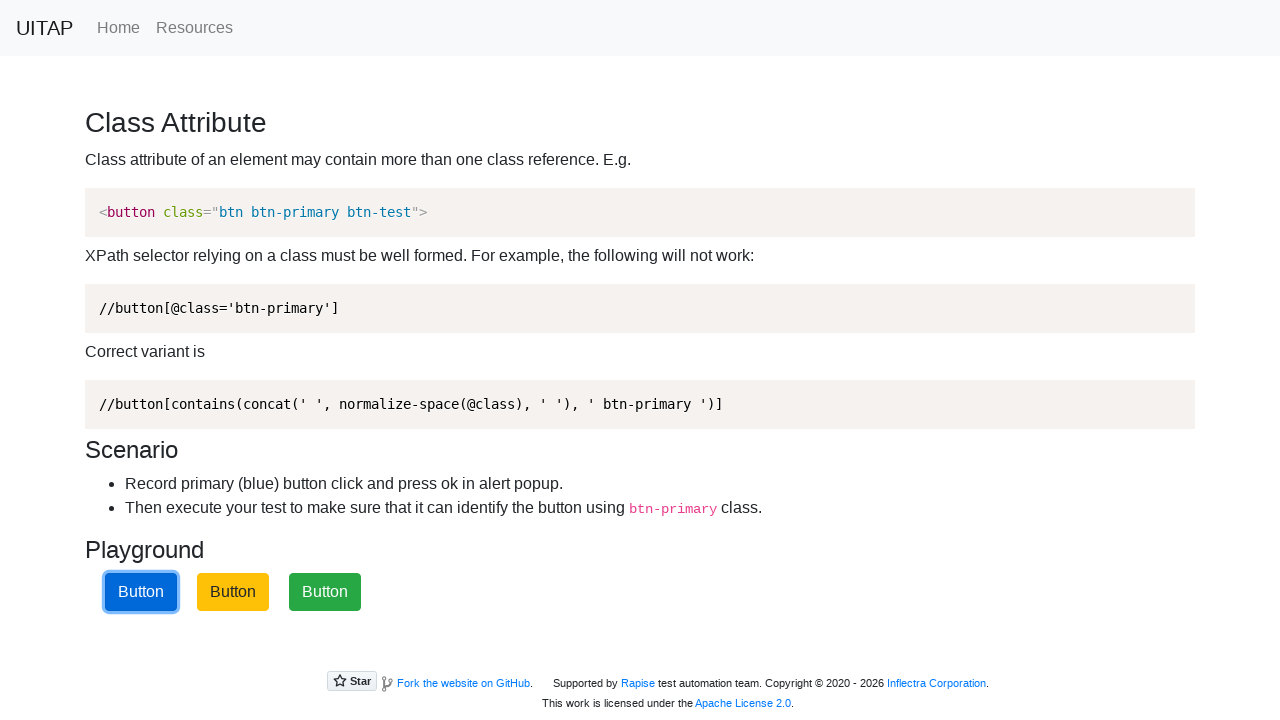

Clicked button with dynamic class attribute again at (141, 592) on xpath=//button[contains(concat(' ', normalize-space(@class), ' '), ' btn-primary
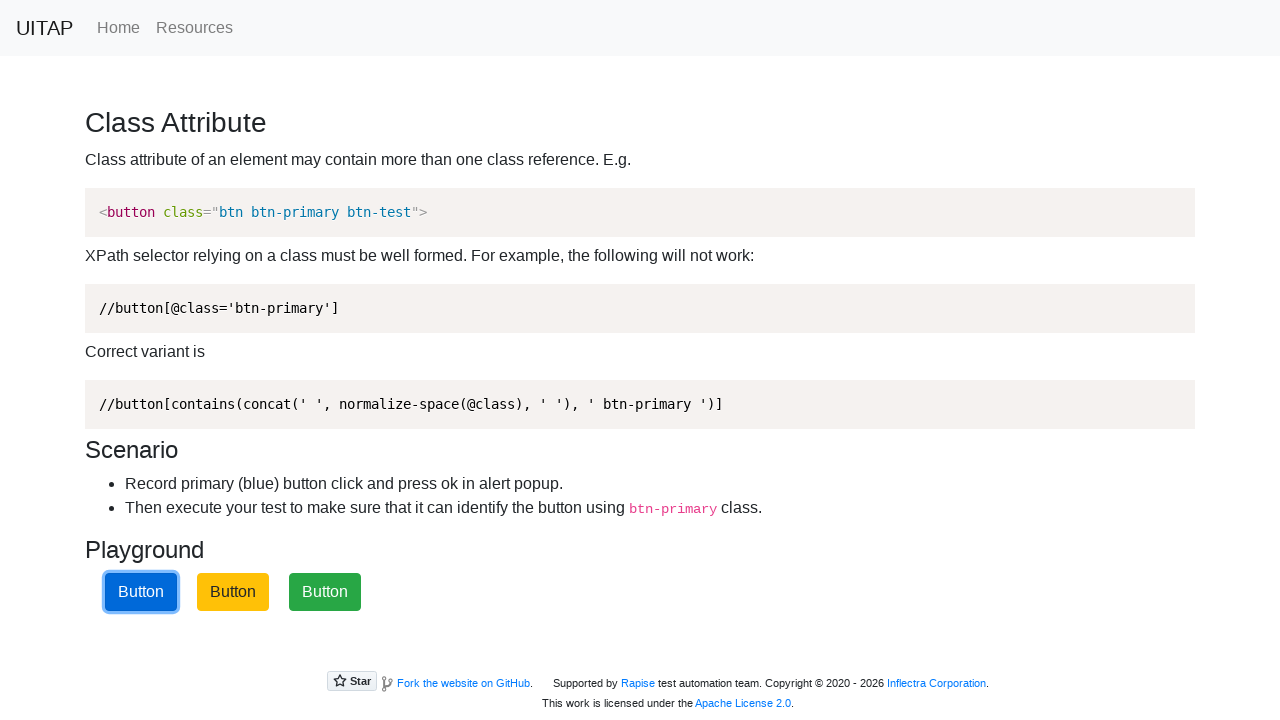

Waited for alert to appear and be accepted
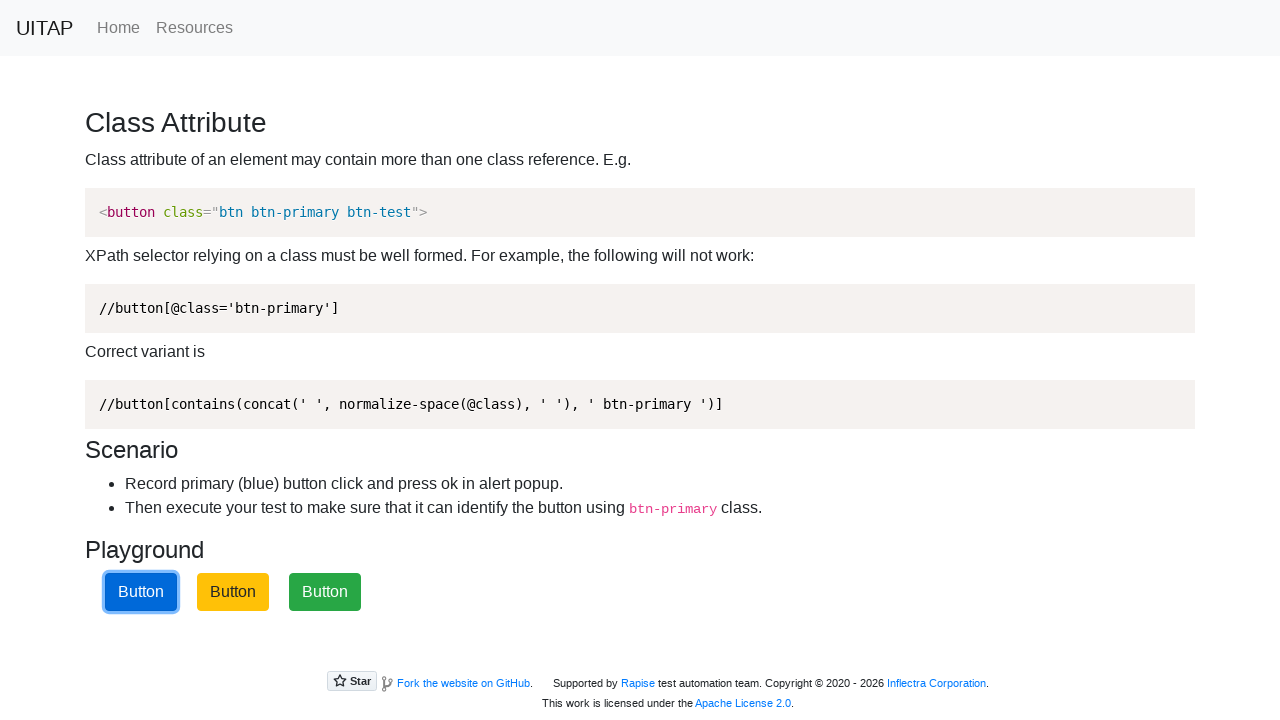

Clicked button with dynamic class attribute again at (141, 592) on xpath=//button[contains(concat(' ', normalize-space(@class), ' '), ' btn-primary
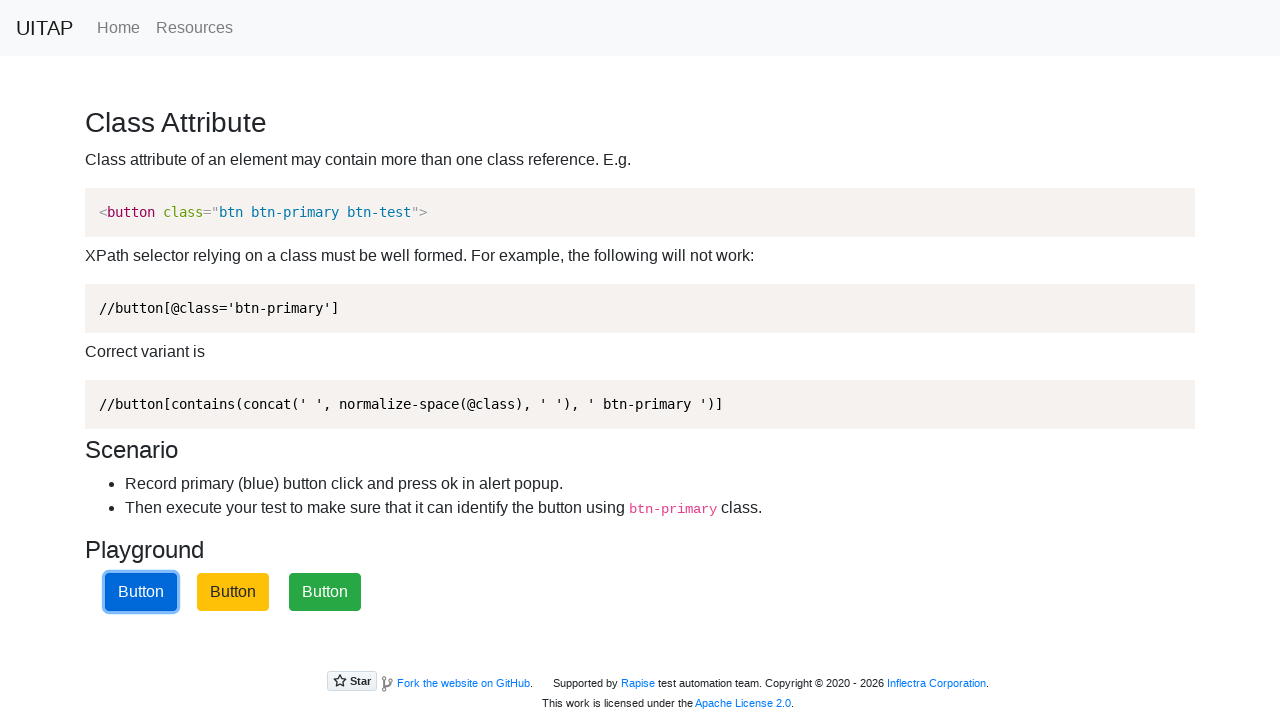

Waited for alert to appear and be accepted
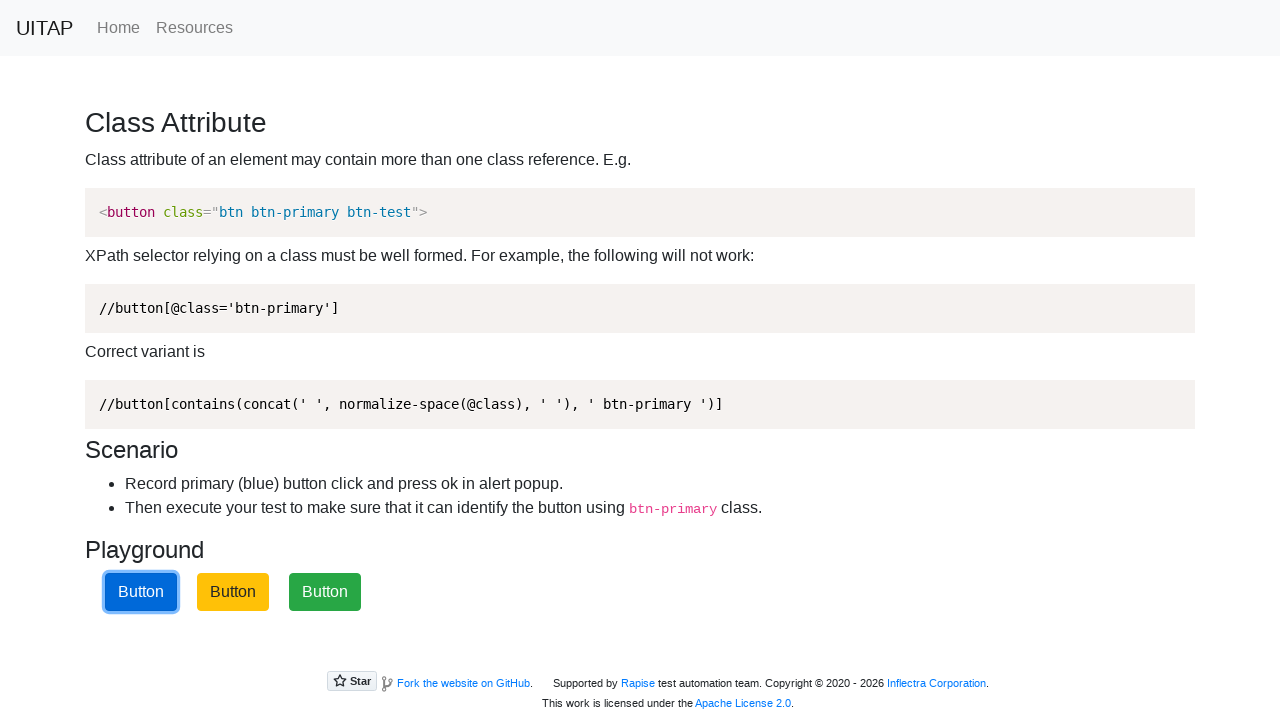

Clicked button with dynamic class attribute again at (141, 592) on xpath=//button[contains(concat(' ', normalize-space(@class), ' '), ' btn-primary
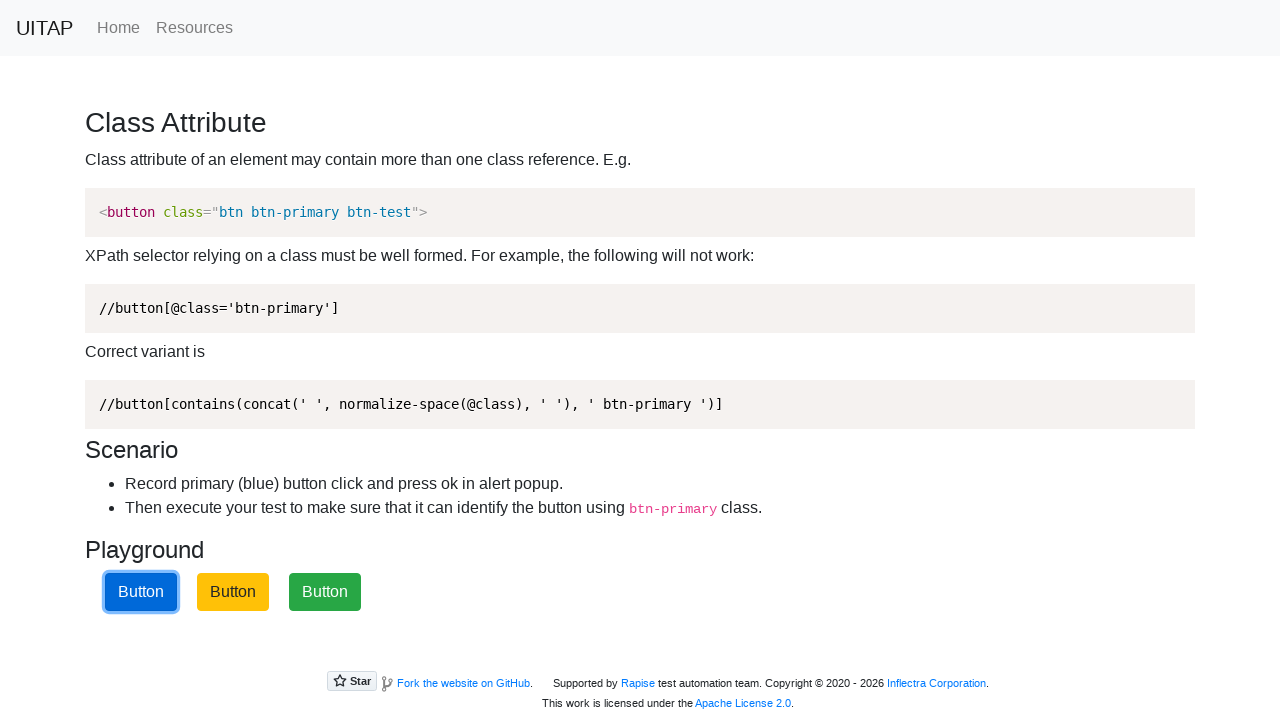

Waited for alert to appear and be accepted
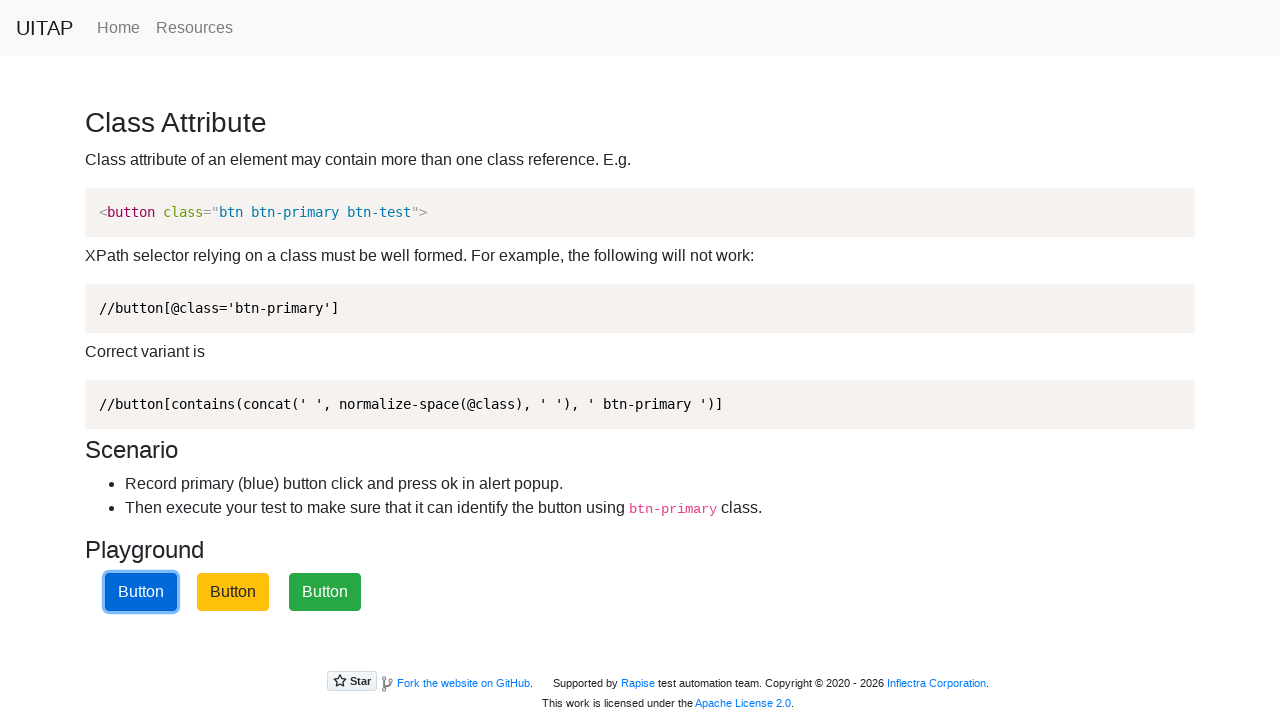

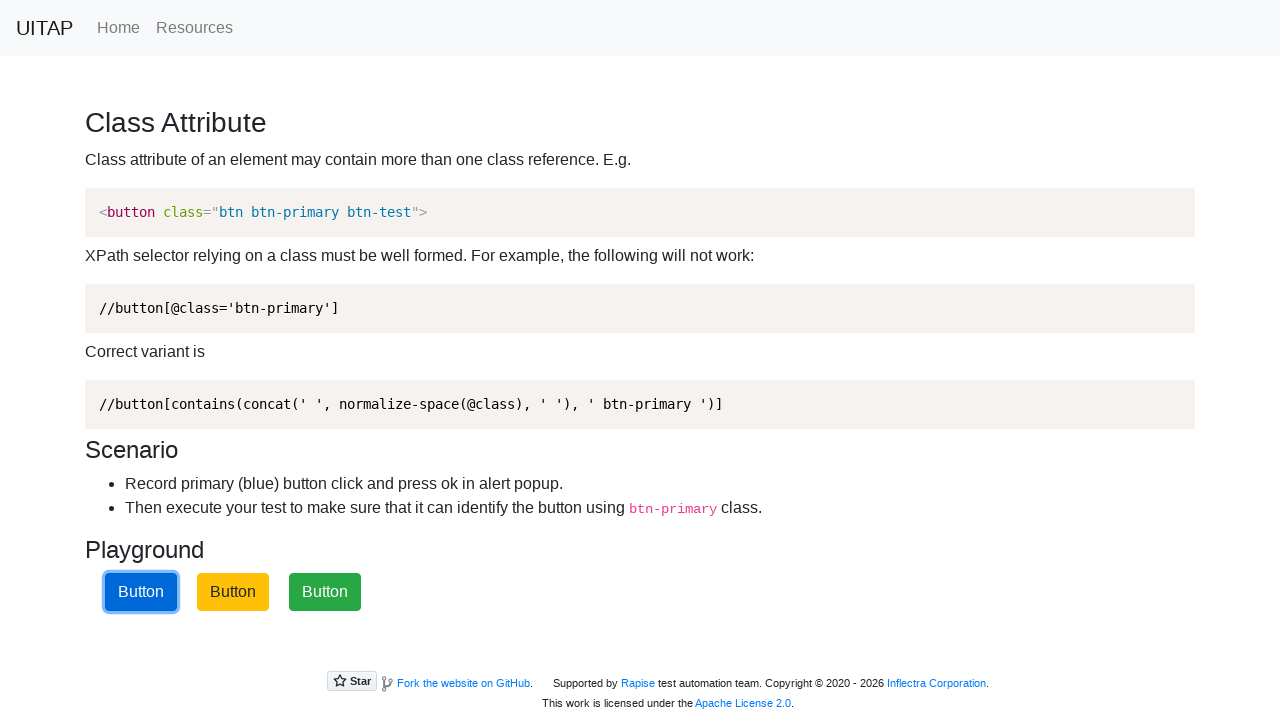